Tests string concatenation operation on the basic calculator by concatenating two numbers

Starting URL: https://testsheepnz.github.io/BasicCalculator

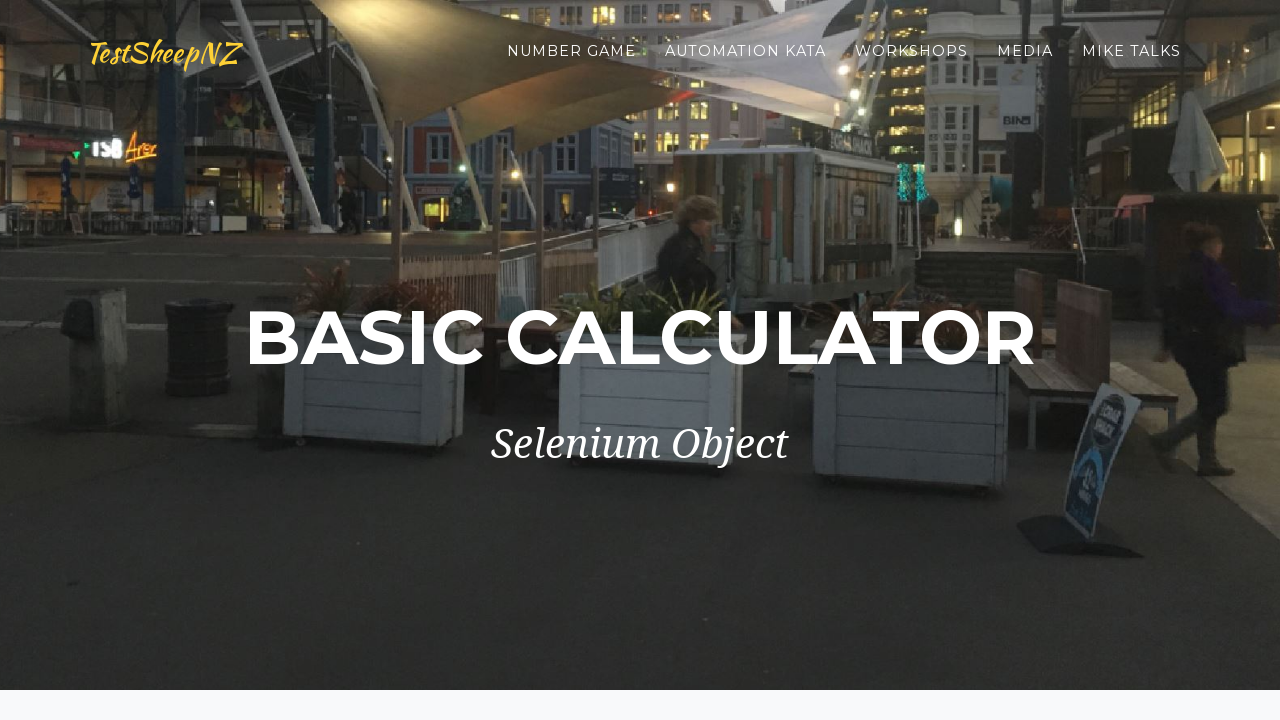

Selected build version 4 on select[name="selectBuild"]
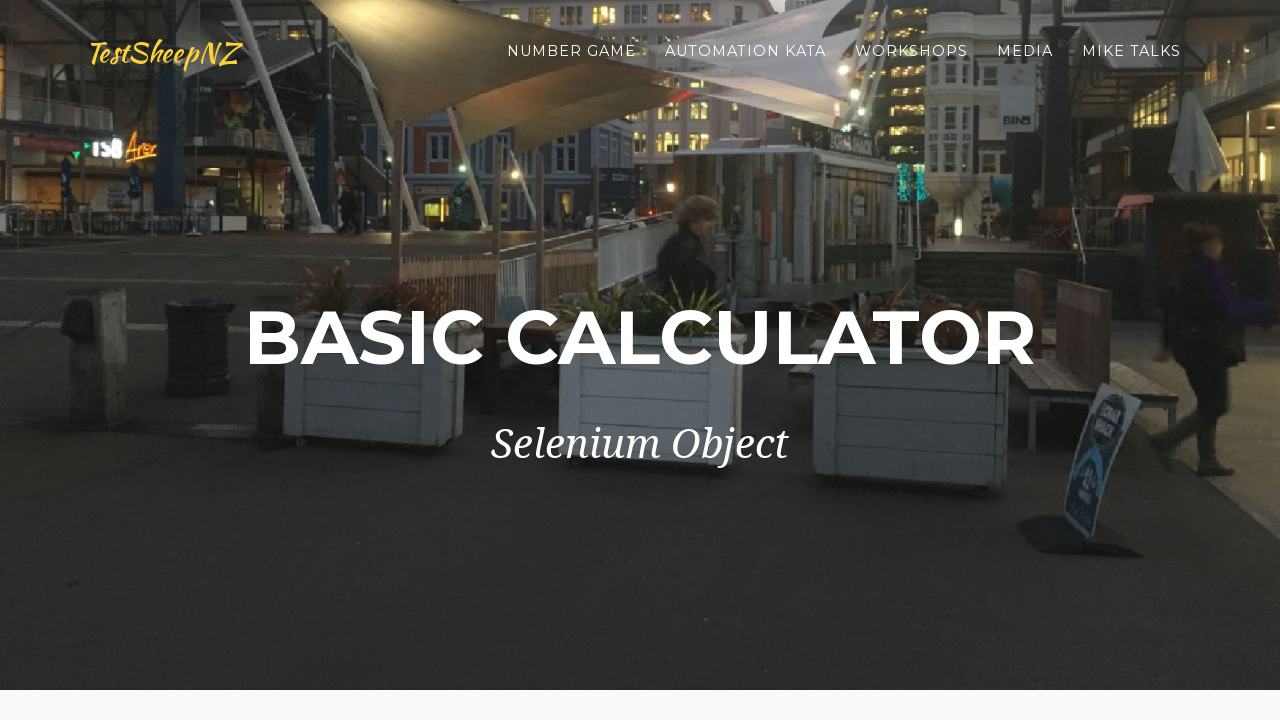

Filled first number field with '20' on #number1Field
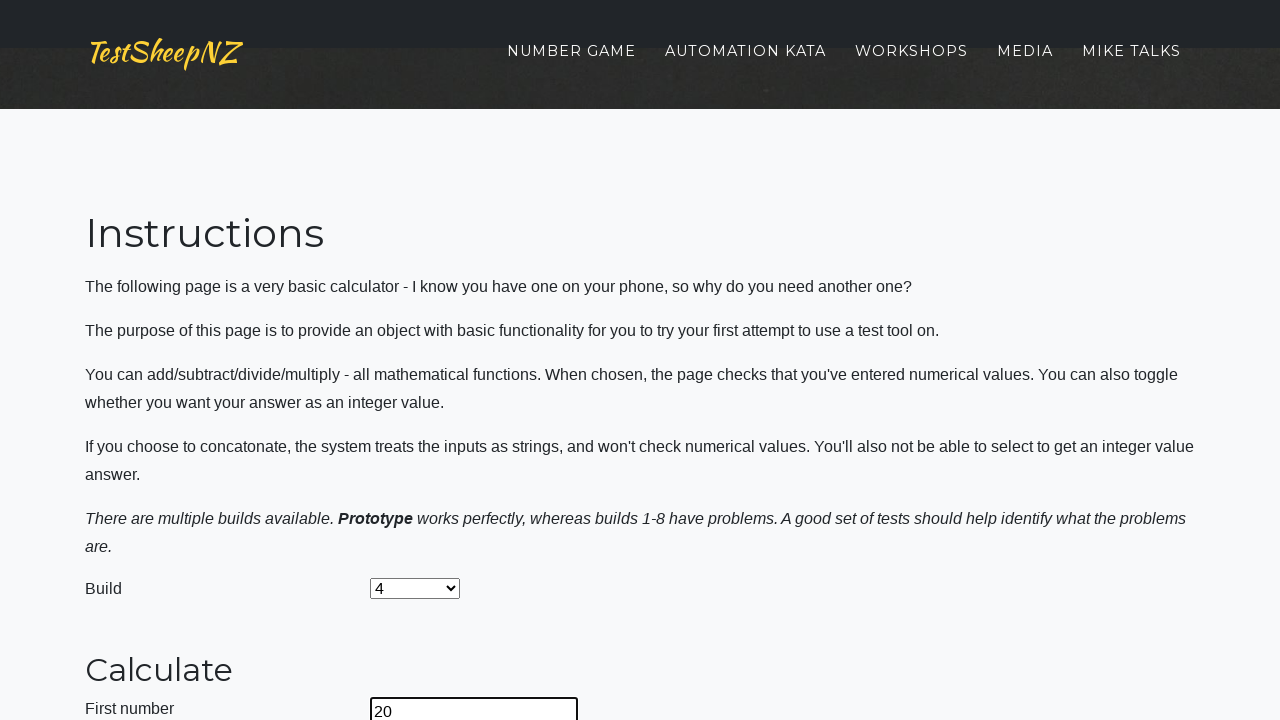

Filled second number field with '6' on #number2Field
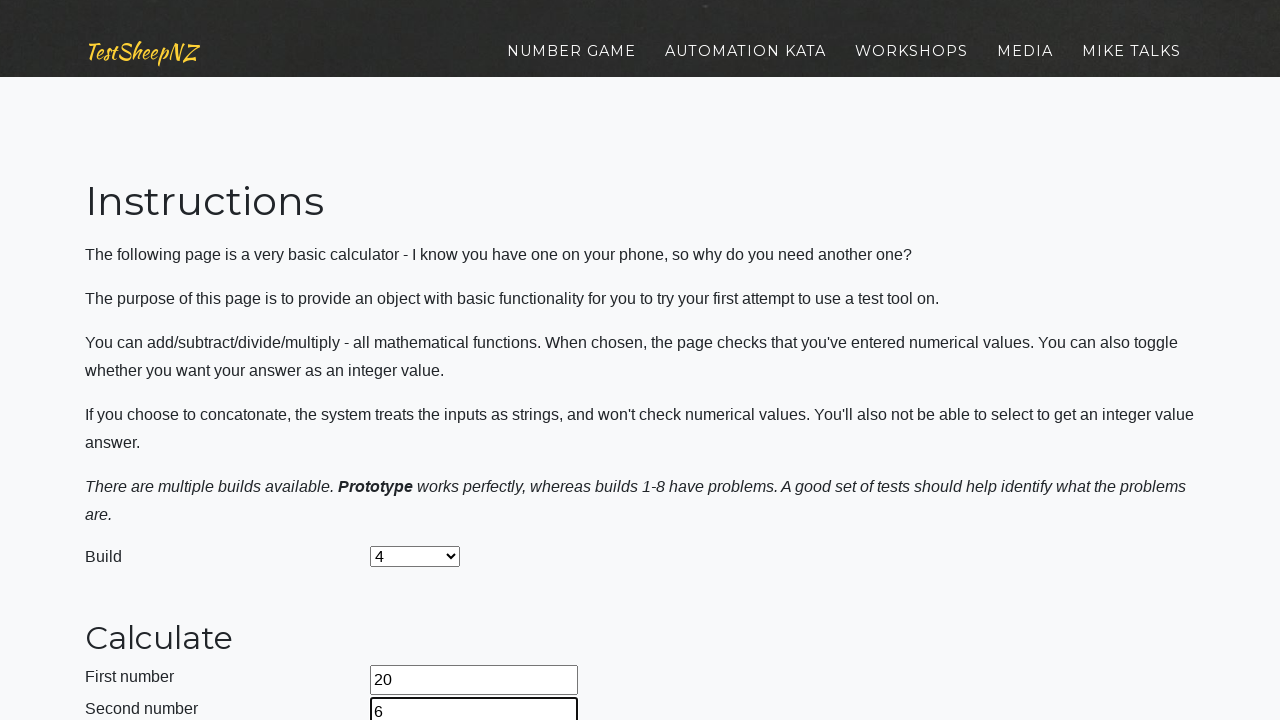

Selected concatenate operation (option 4) on select[name="selectOperation"]
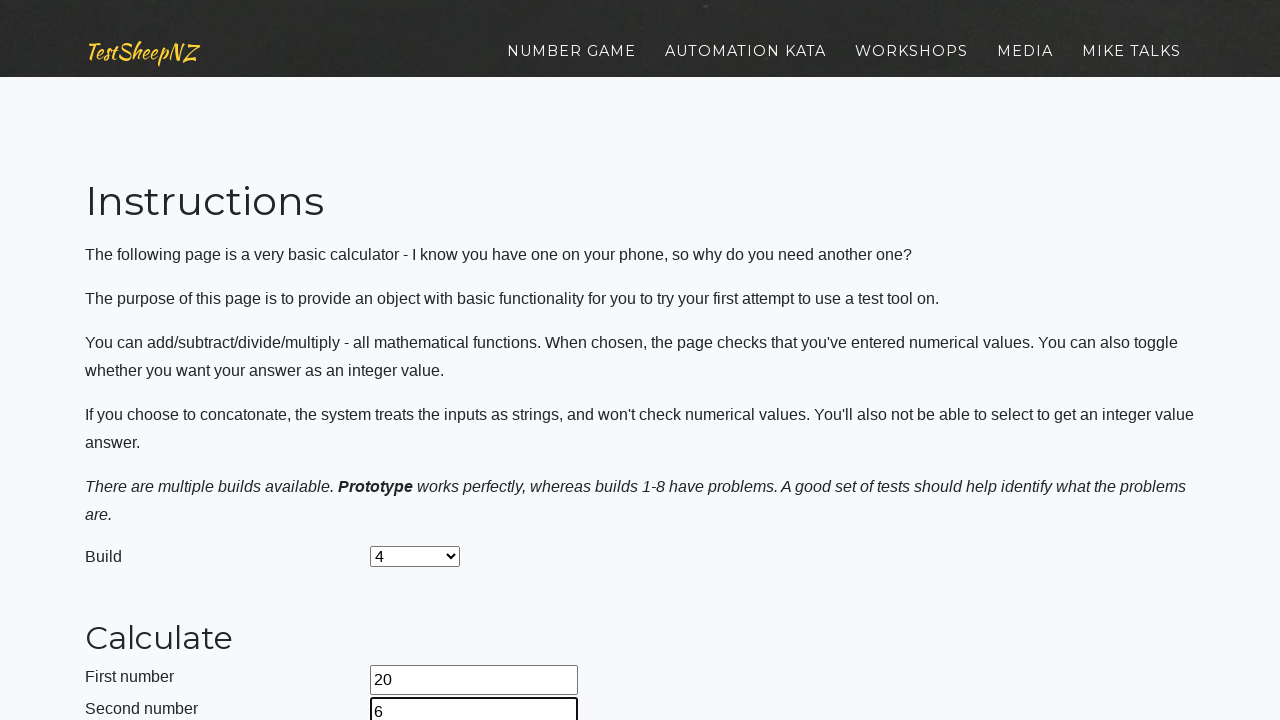

Clicked calculate button to perform string concatenation at (422, 383) on #calculateButton
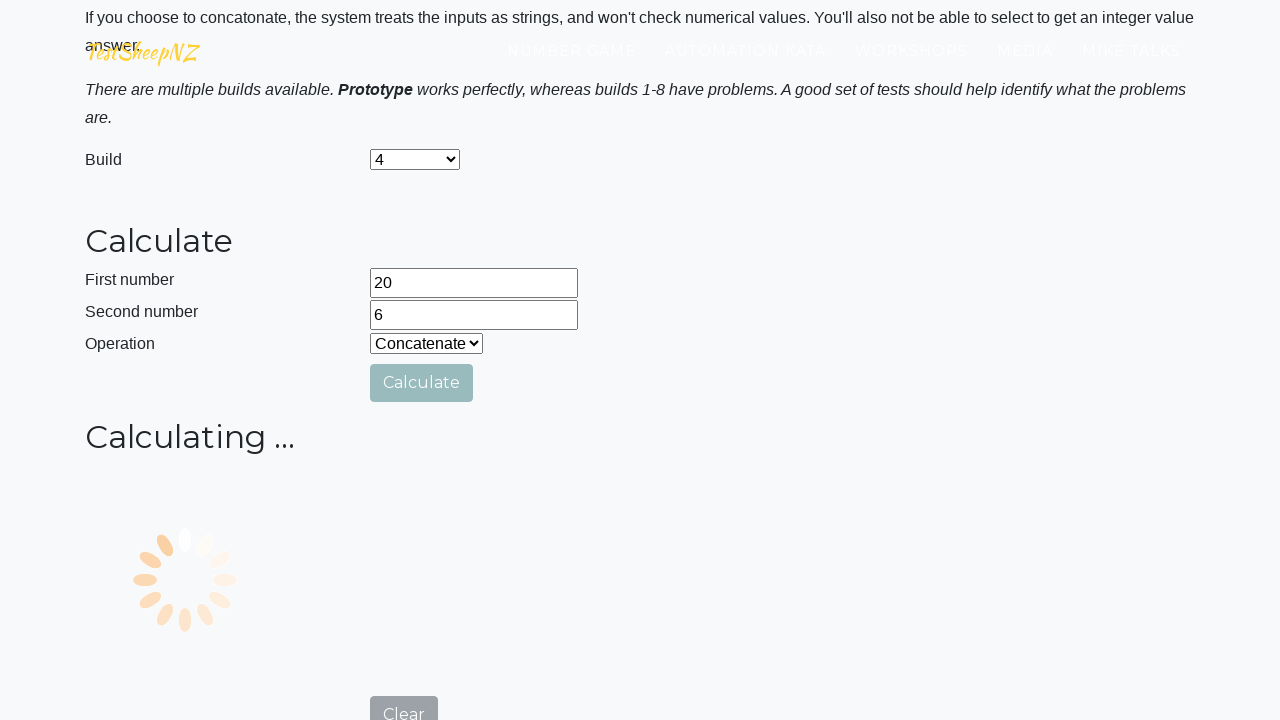

Answer field loaded with concatenation result
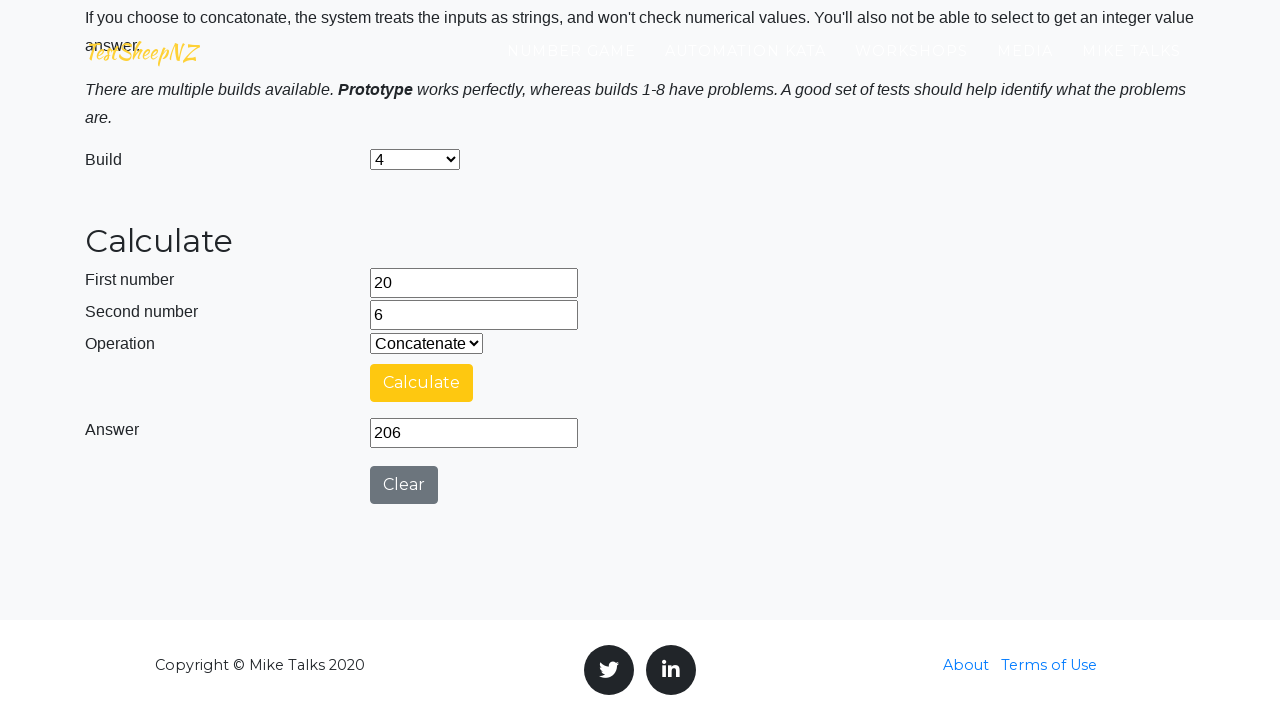

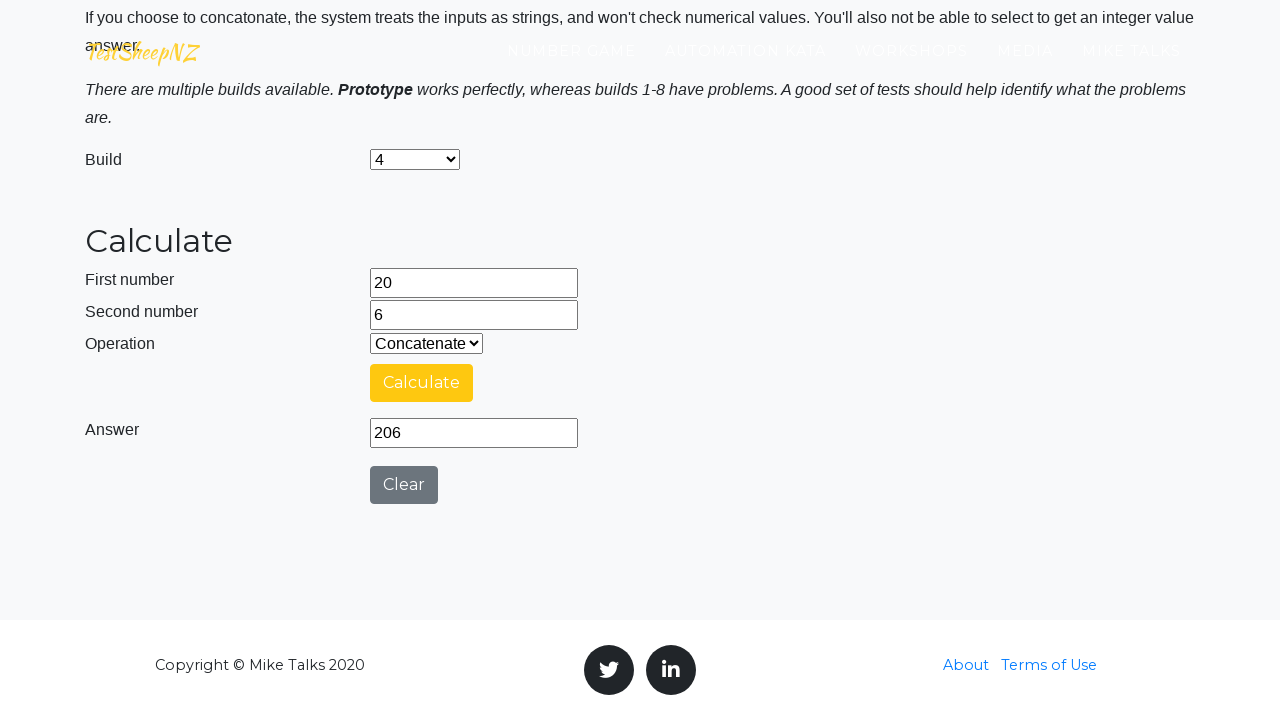